Tests prompt alert by entering text input and verifying the result is displayed on the page

Starting URL: https://demoqa.com/alerts

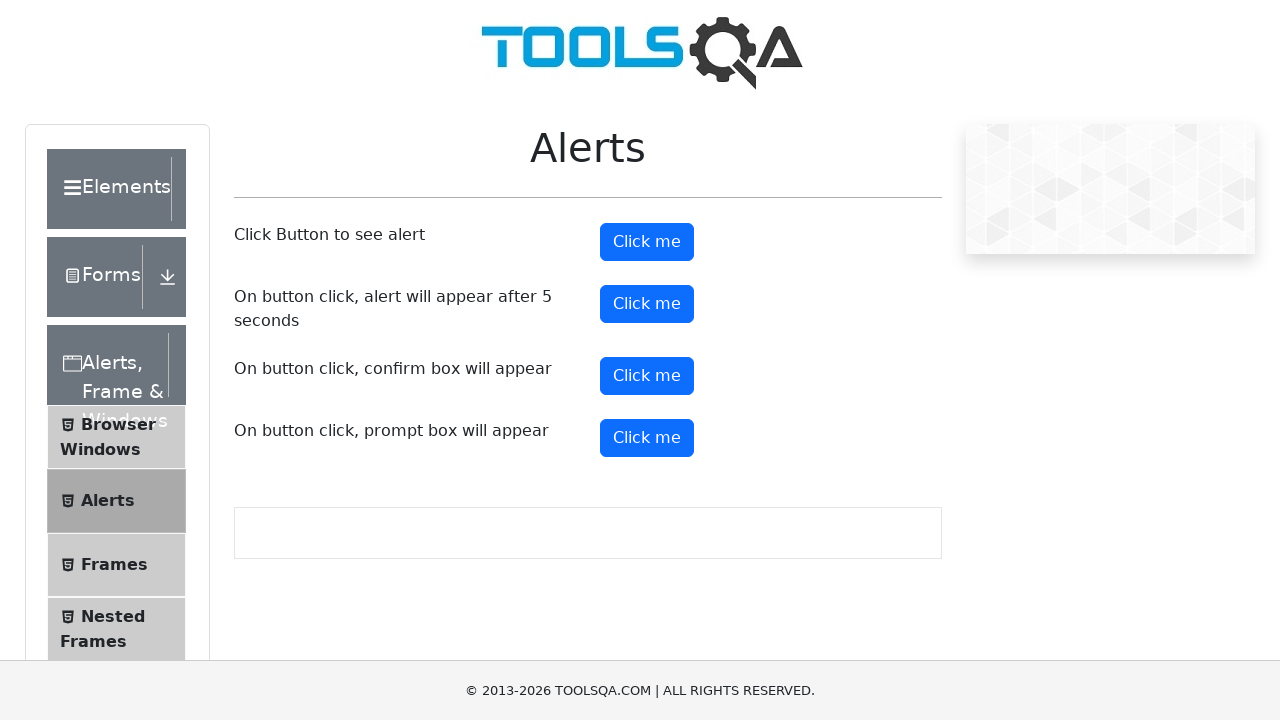

Set up dialog handler to accept prompt with text 'Sofia'
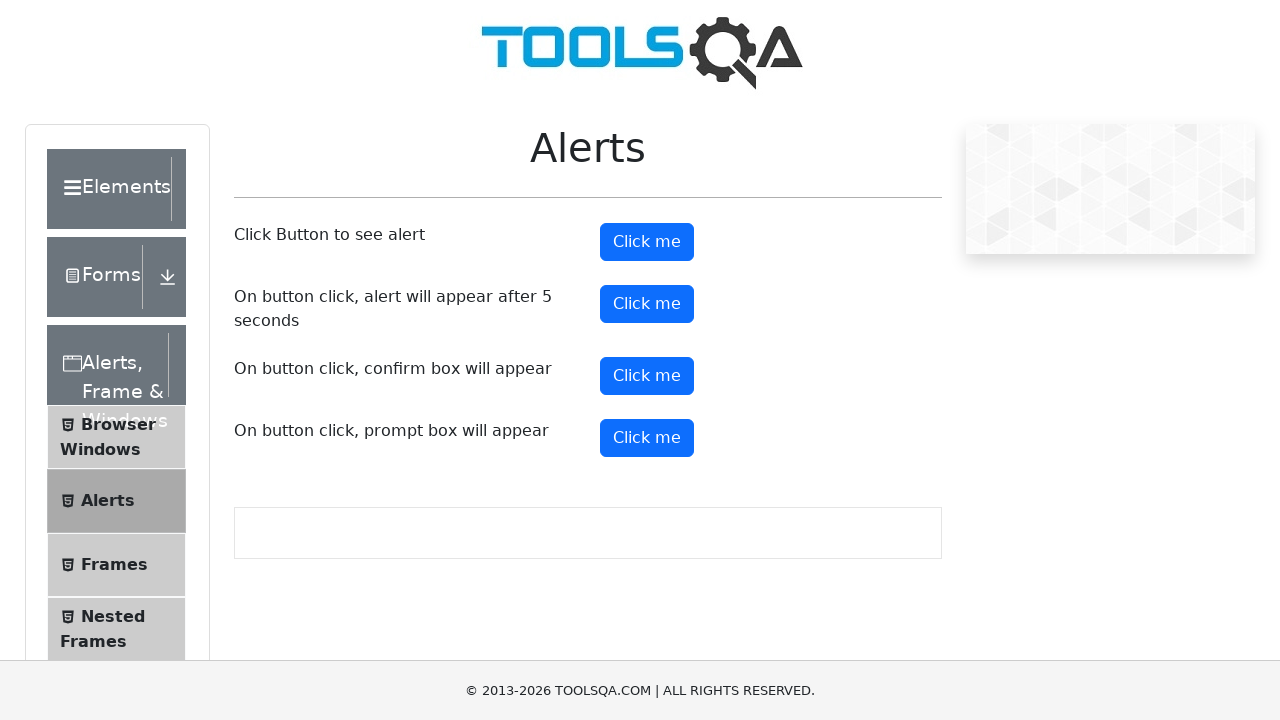

Clicked prompt alert button to trigger the dialog at (647, 438) on #promtButton
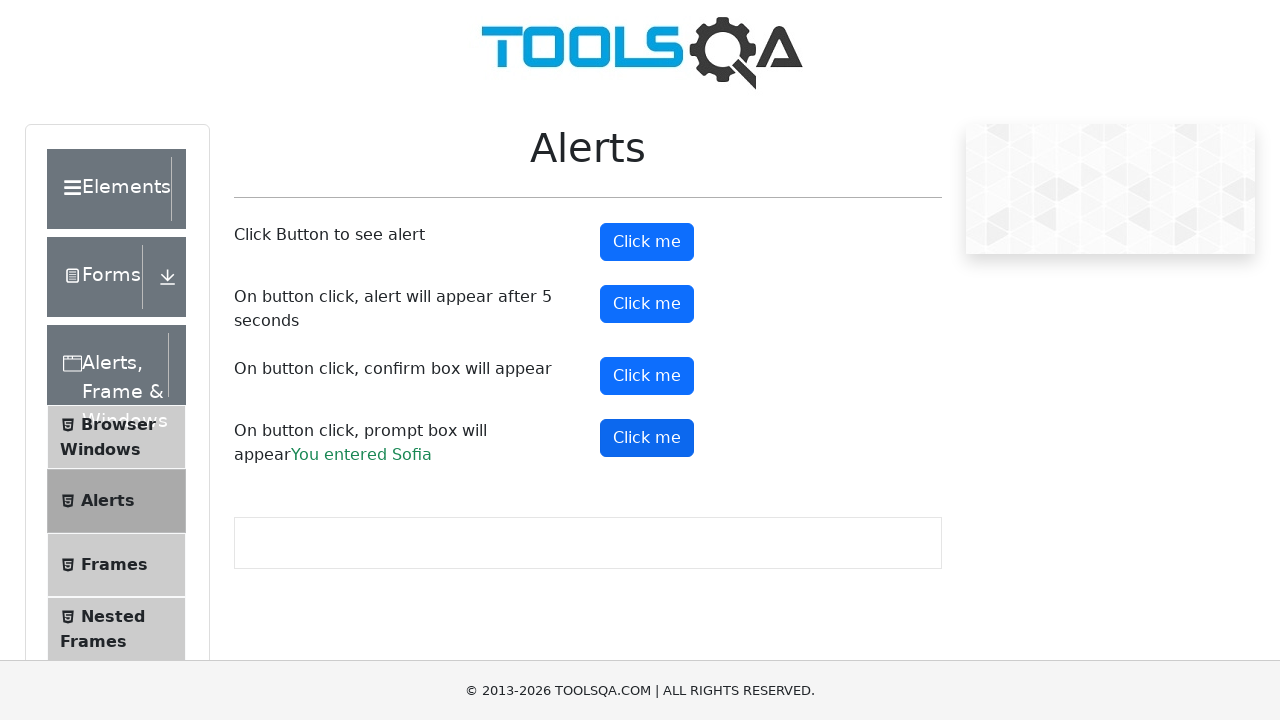

Waited for prompt result element to appear
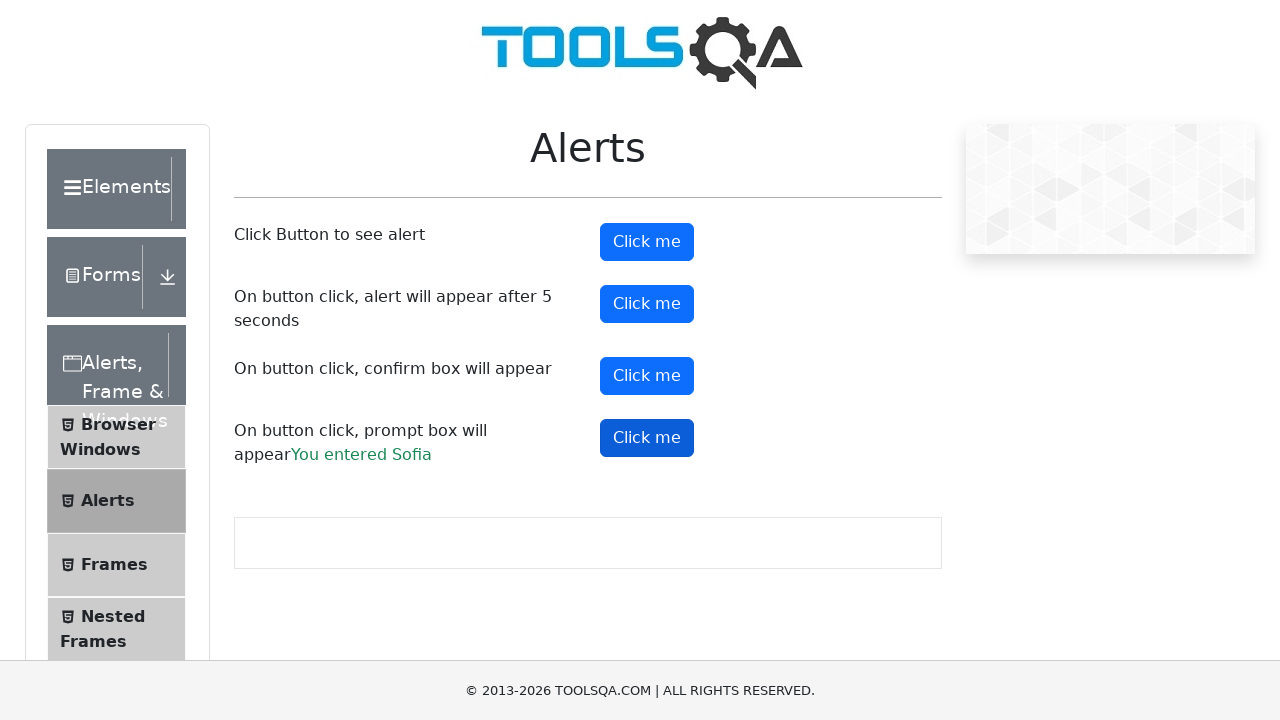

Retrieved text content from prompt result element
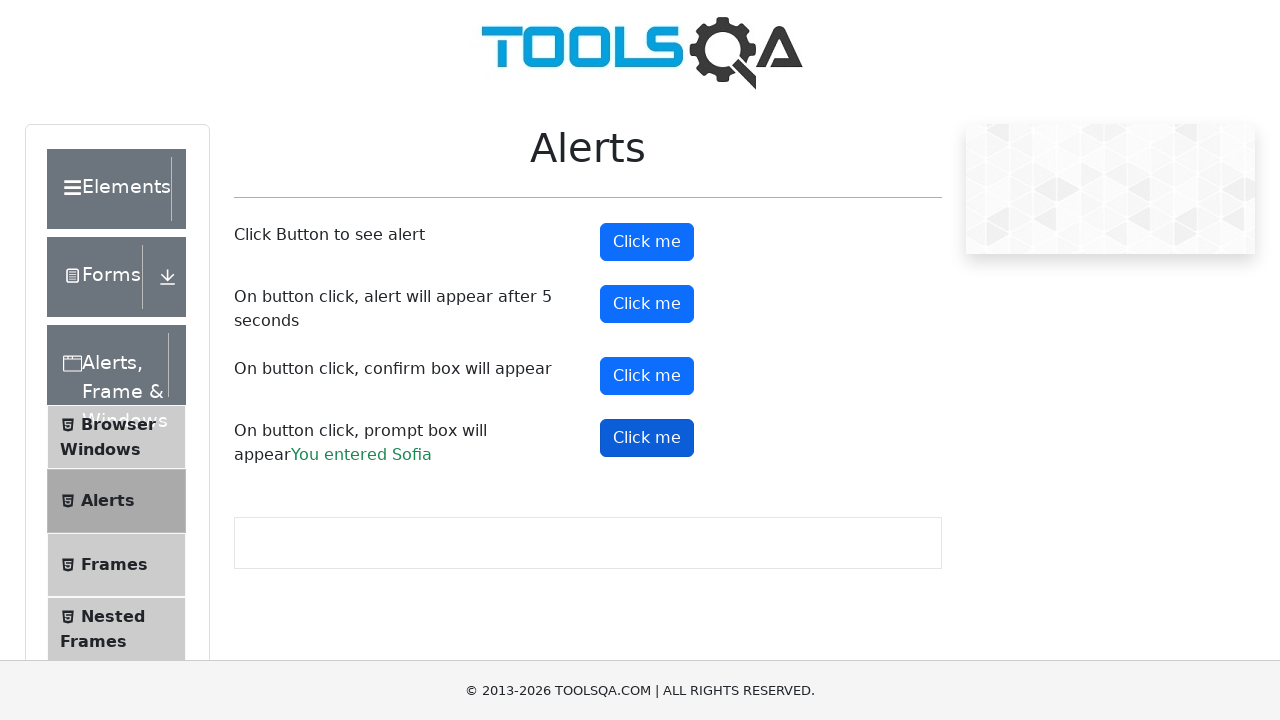

Verified that entered name 'Sofia' is present in the result text
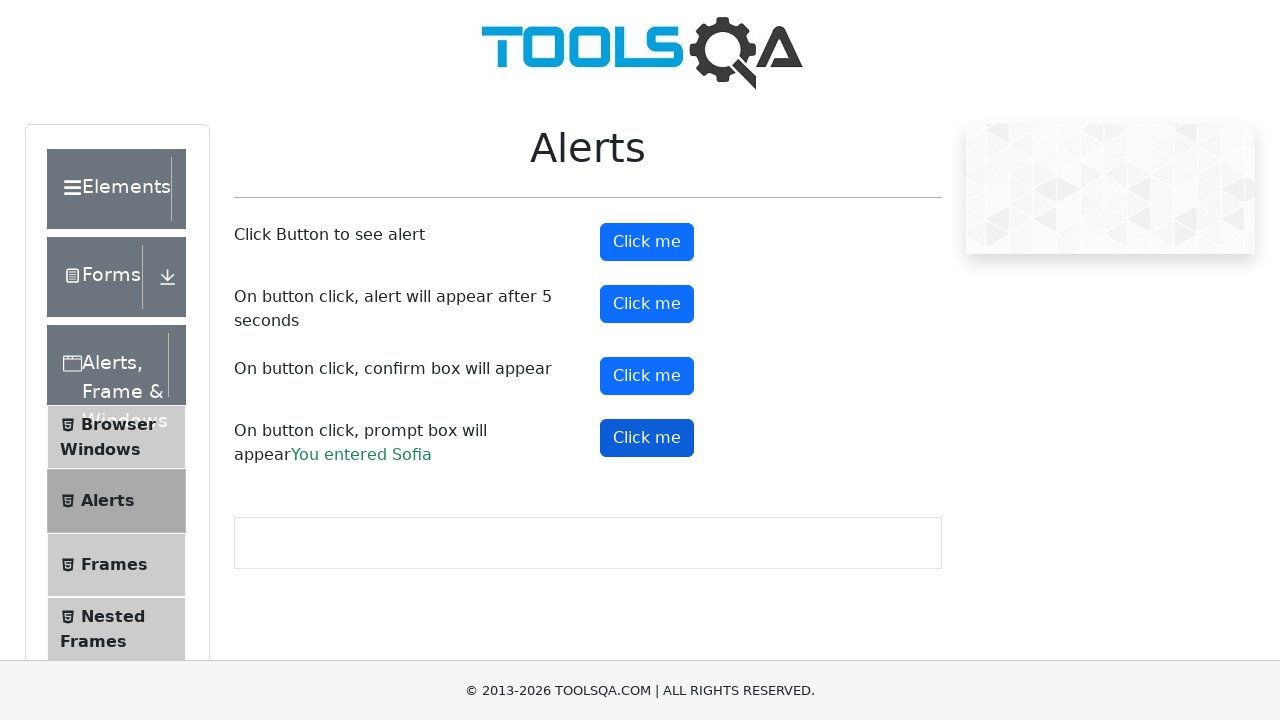

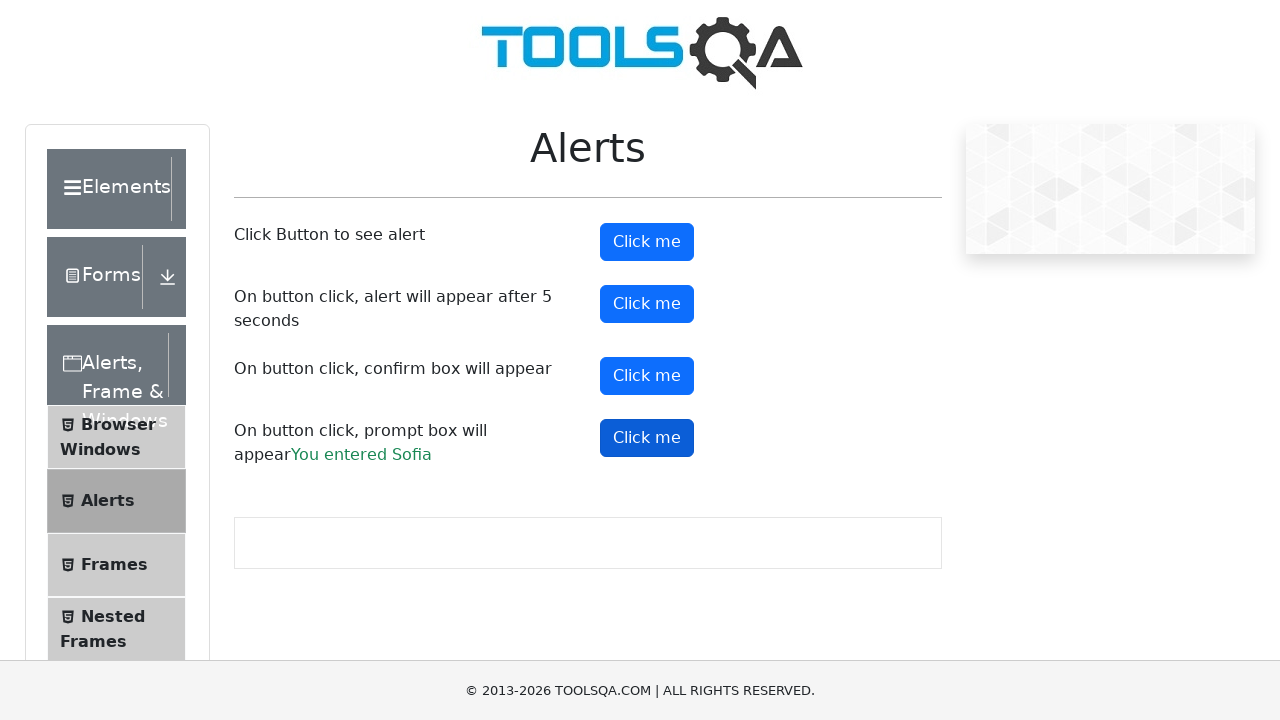